Navigates to a CSDN blog page and verifies that article links are present on the page

Starting URL: https://blog.csdn.net/lzw_java?type=blog

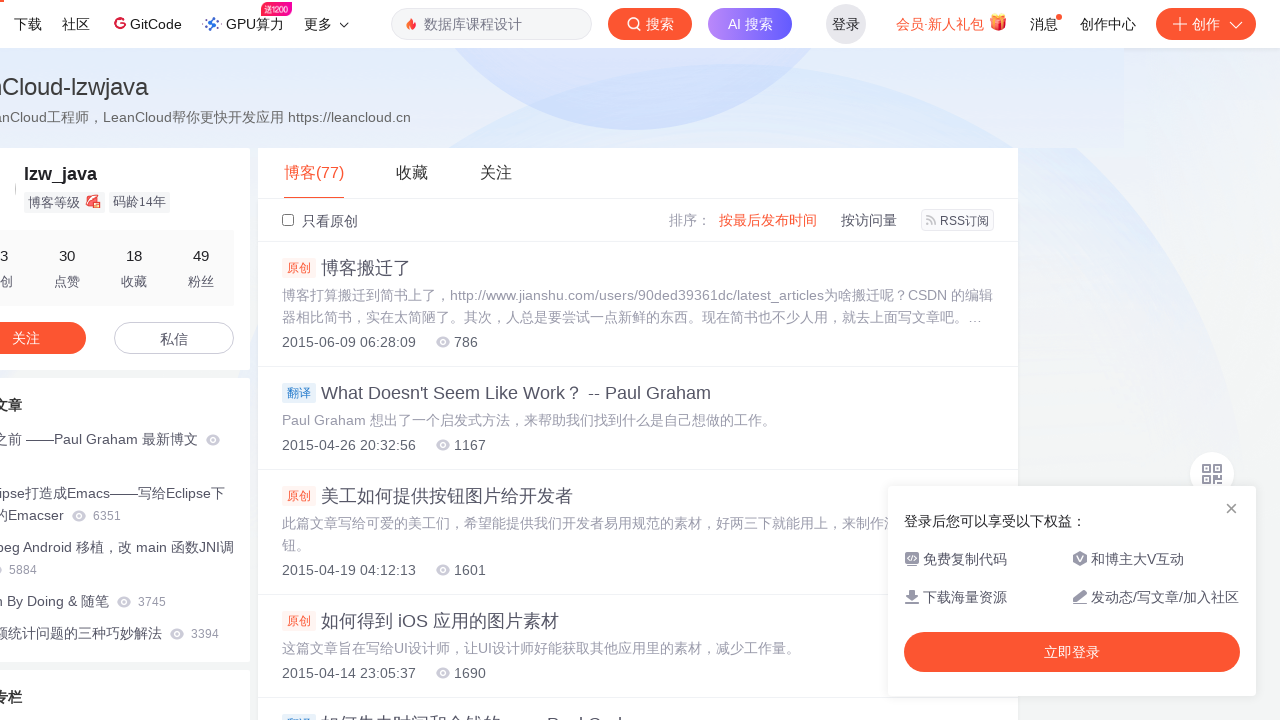

Navigated to CSDN blog page for user lzw_java
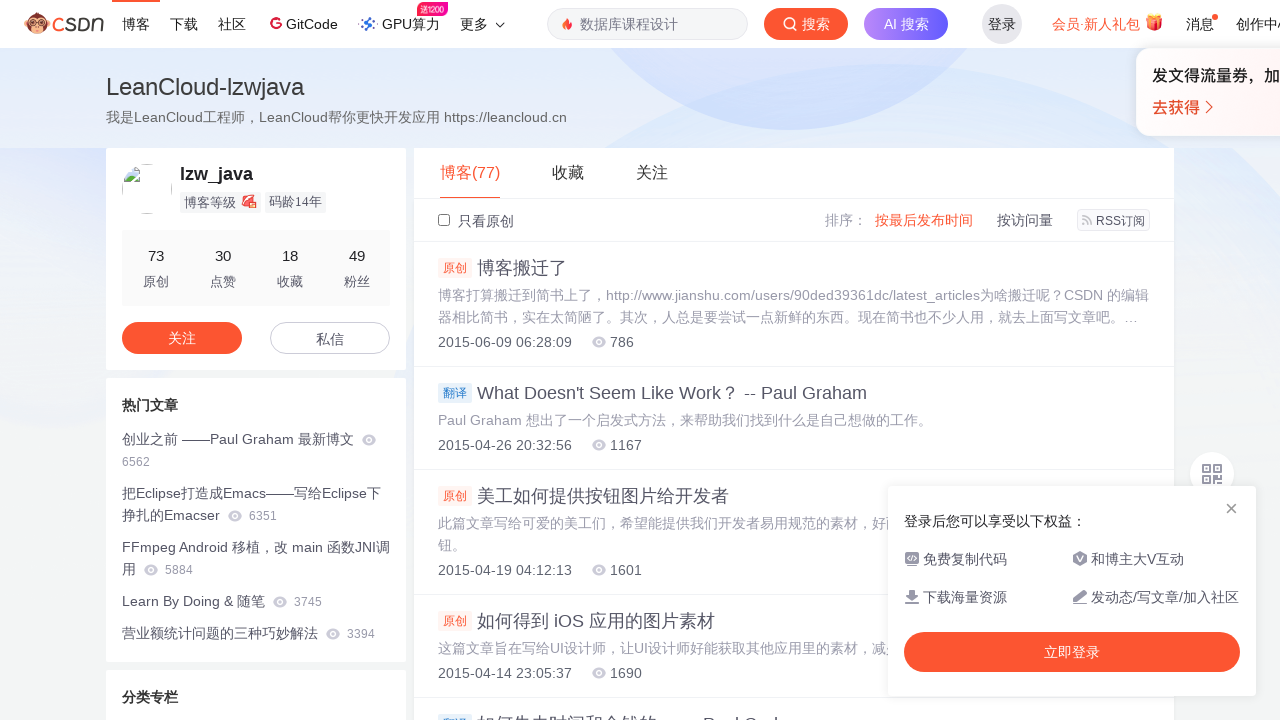

Article links loaded on CSDN blog page
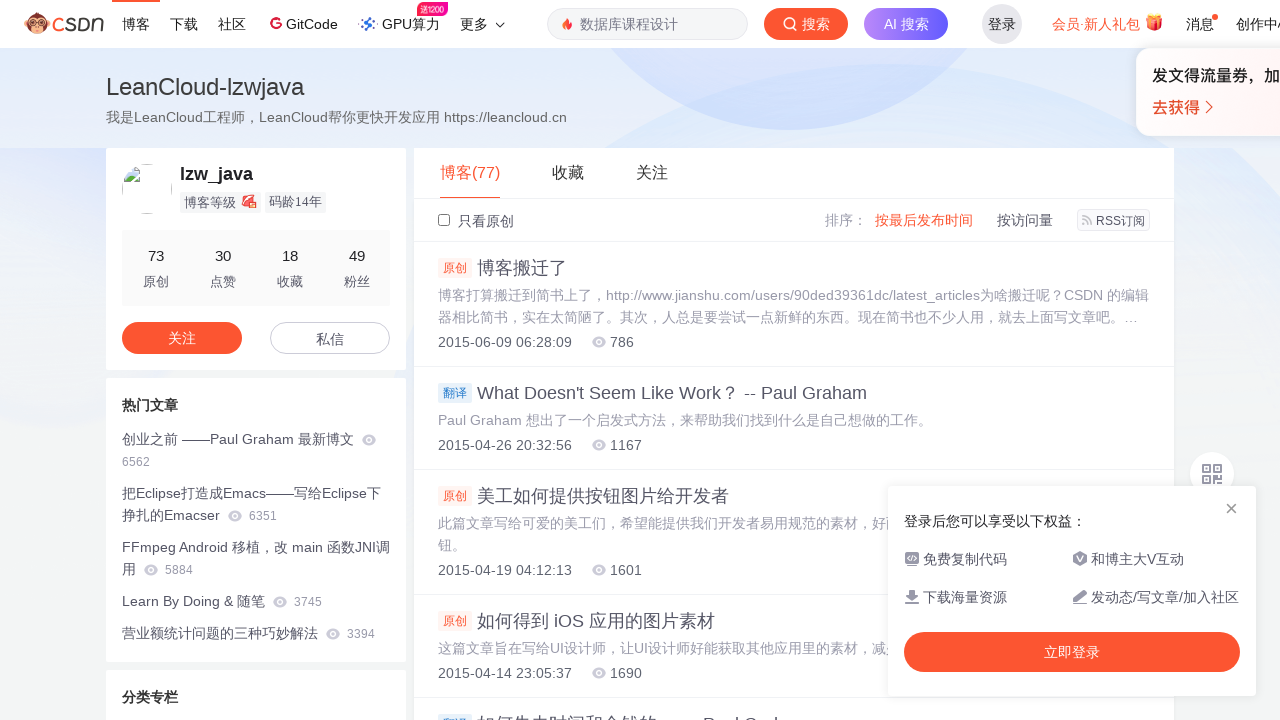

Found 75 article links on the page
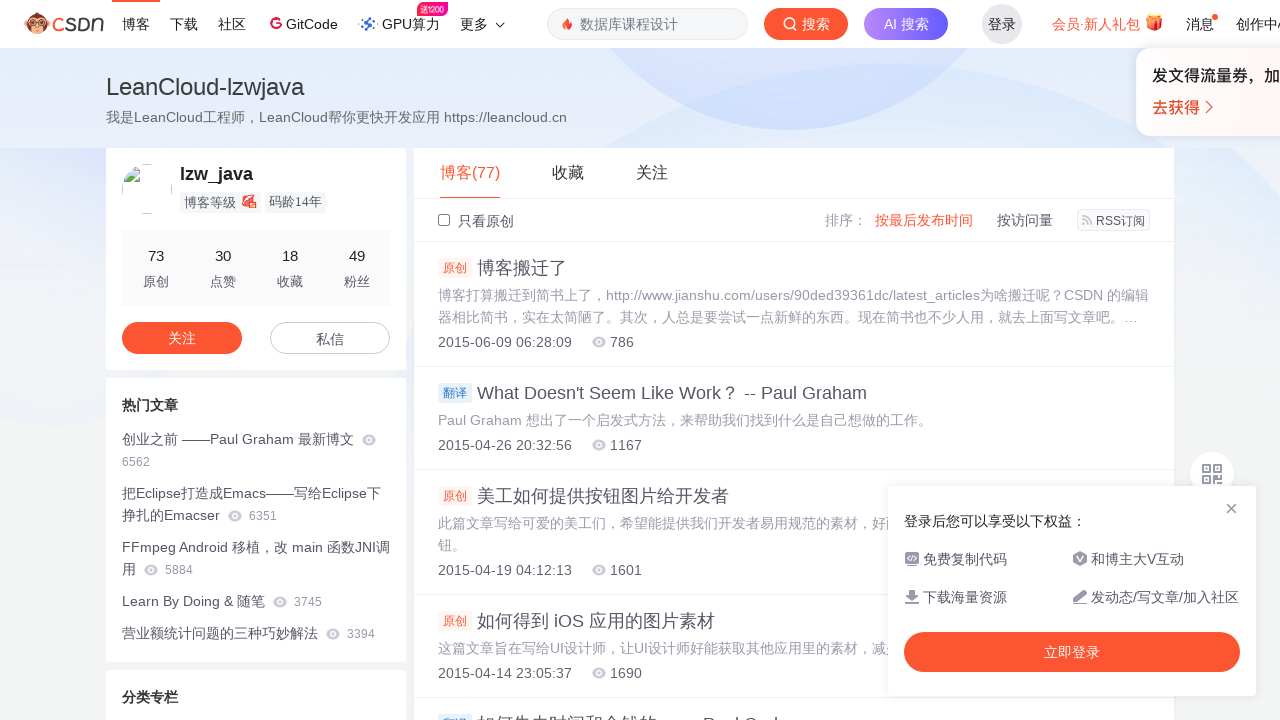

Verified that article links are present on the page
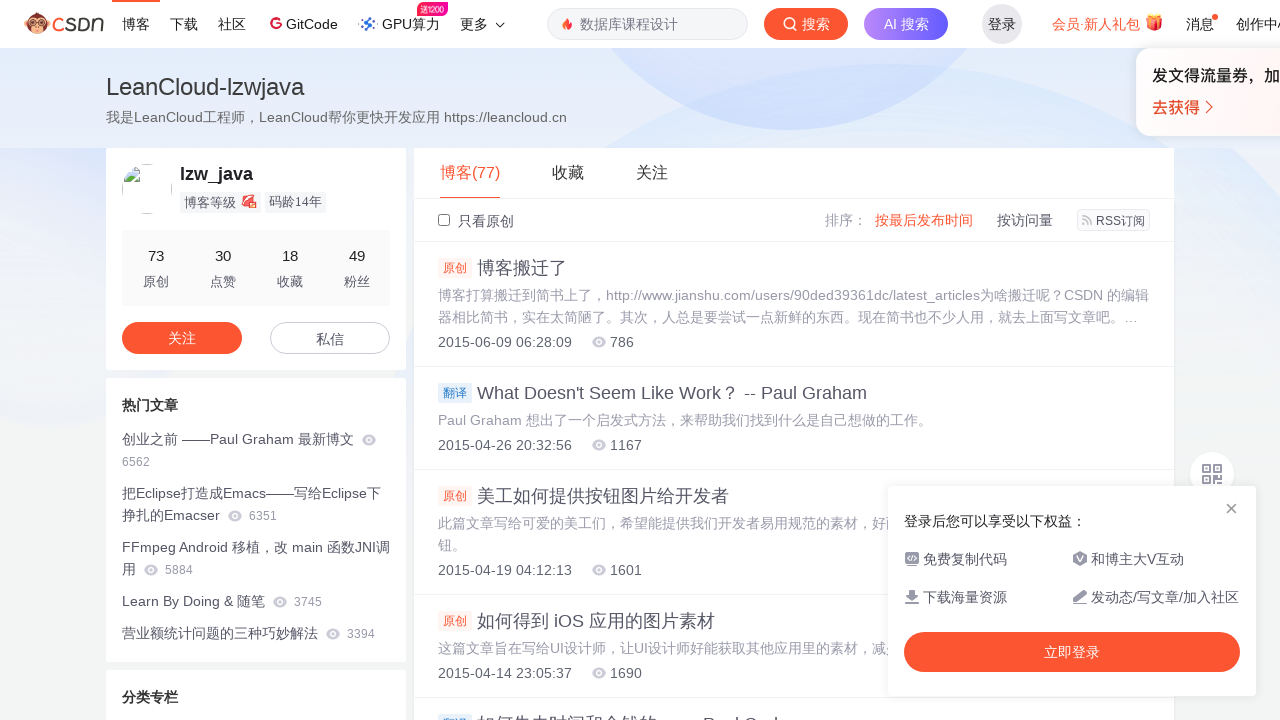

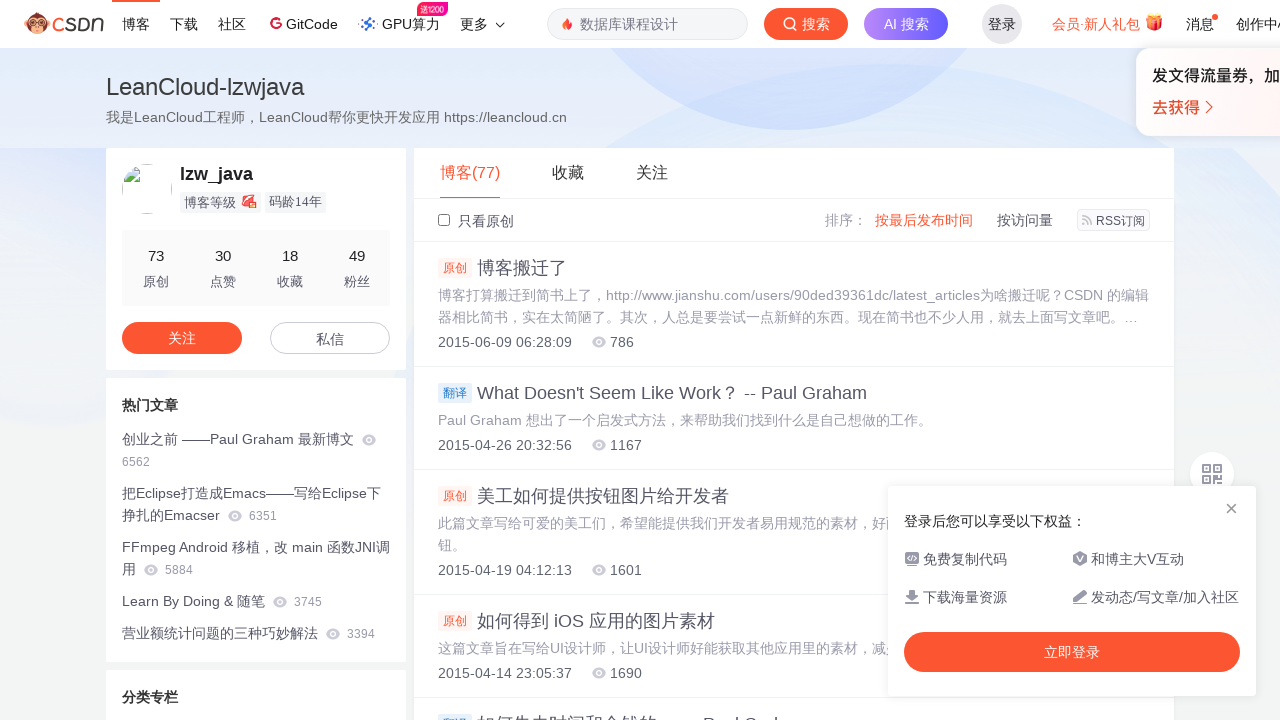